Tests text box form by filling in name, email, current address, and permanent address fields, then submitting the form

Starting URL: https://demoqa.com/text-box

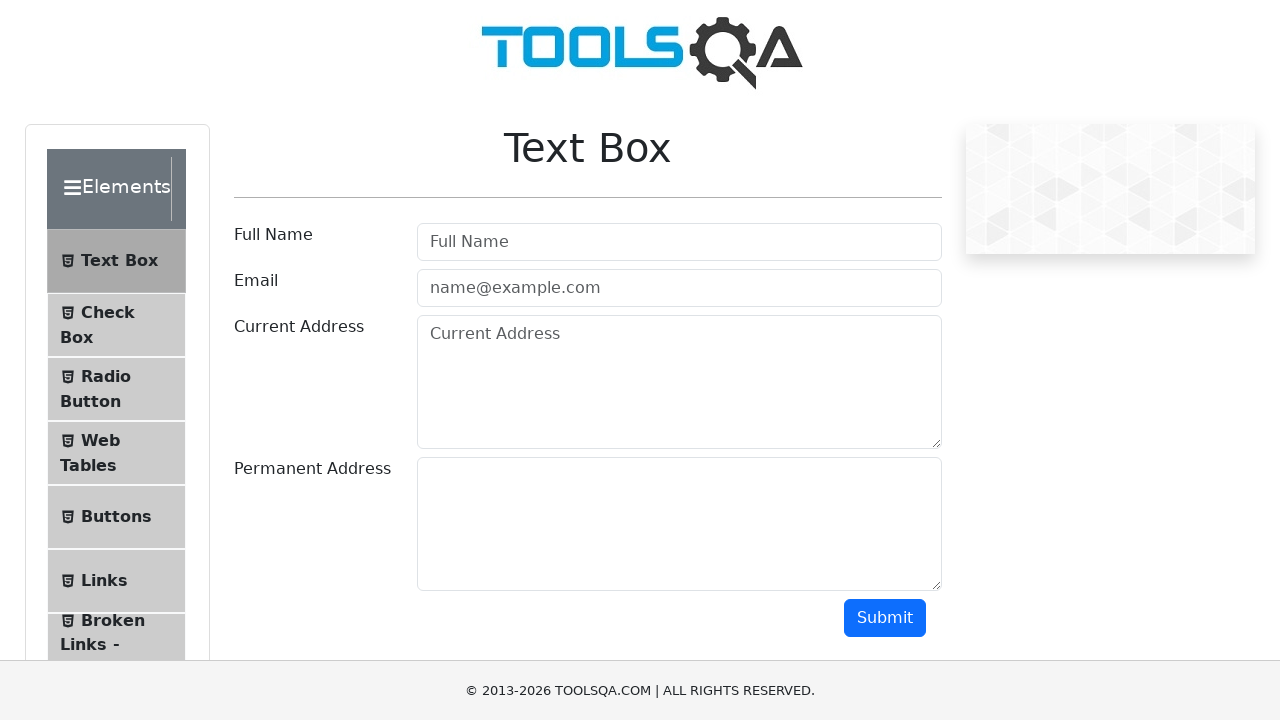

Filled Full Name field with 'Valeriya' on input[placeholder='Full Name']
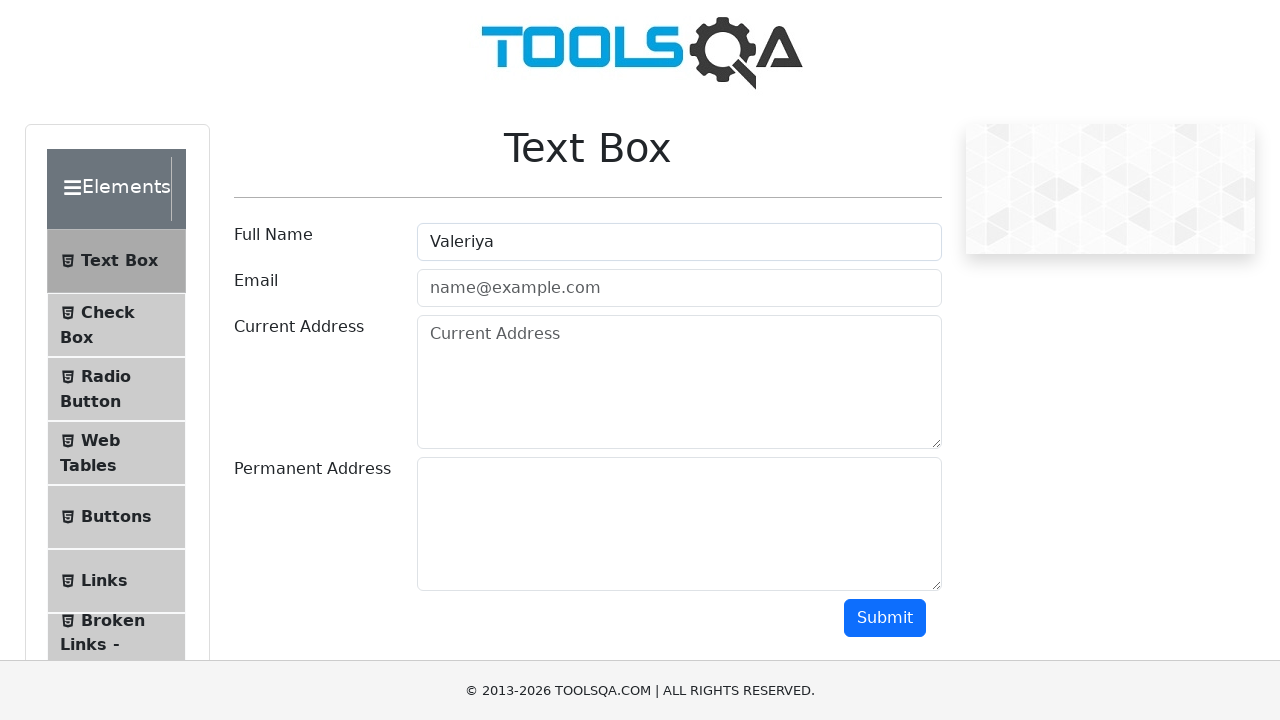

Filled Email field with 'valeriya.qa@gmail.com' on input[type='email']
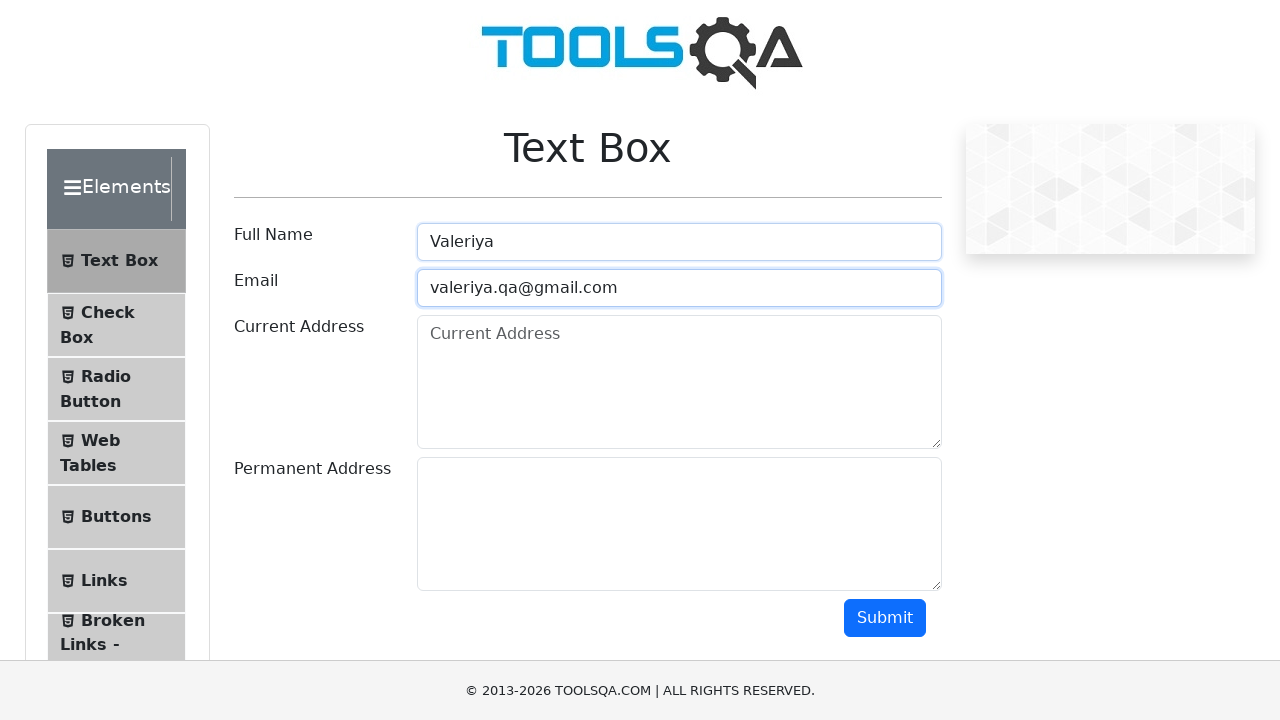

Filled Current Address field with 'Raanana' on textarea#currentAddress
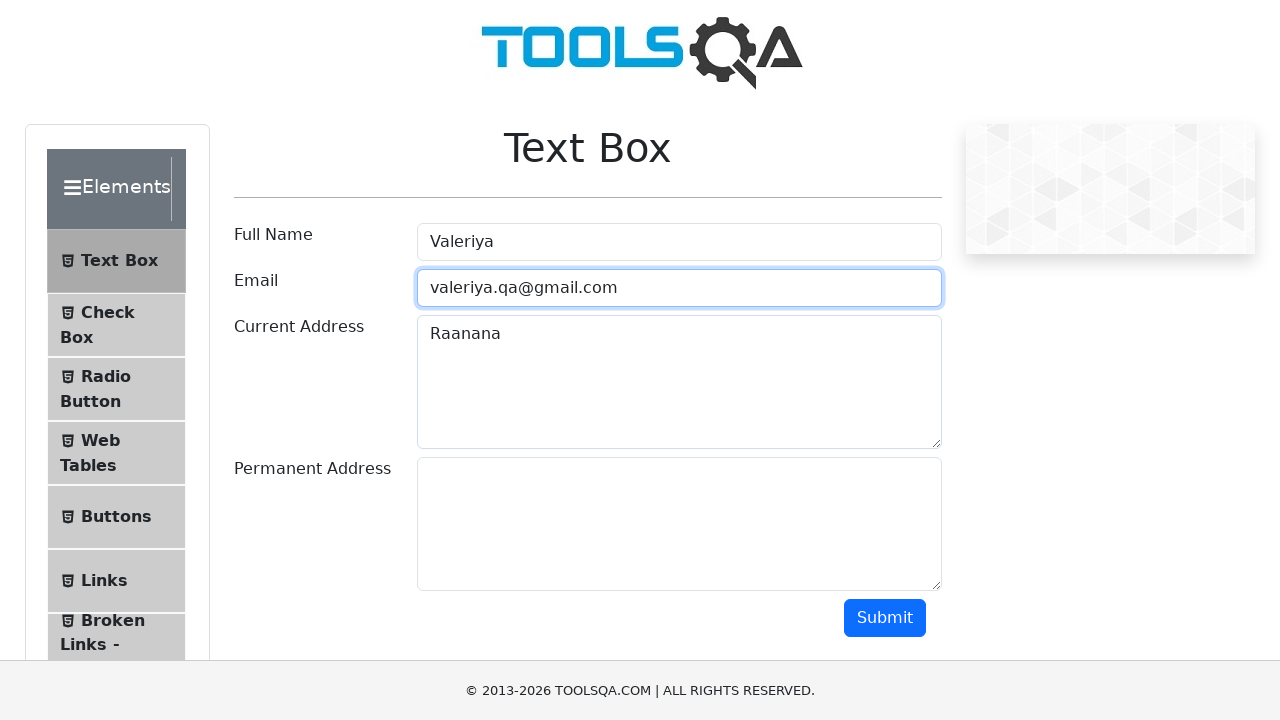

Filled Permanent Address field with 'Perez 24' on #permanentAddress-wrapper textarea
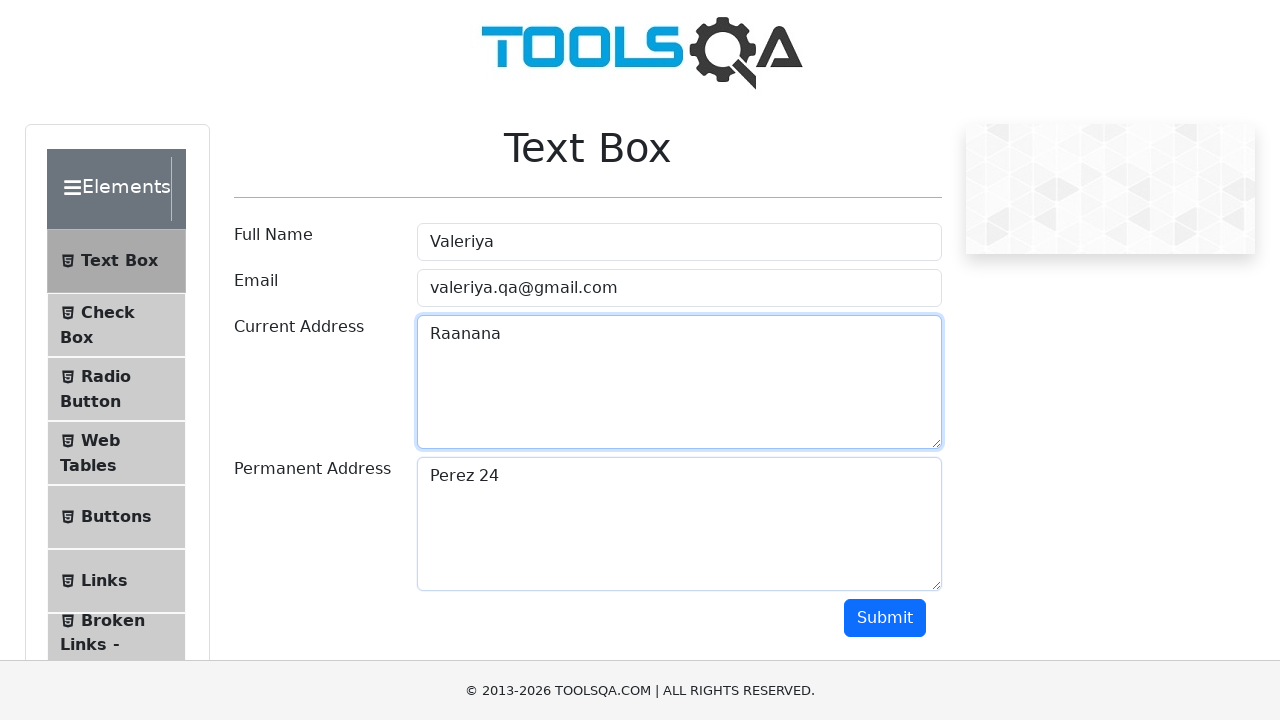

Clicked Submit button to submit the form at (885, 618) on button.btn-primary
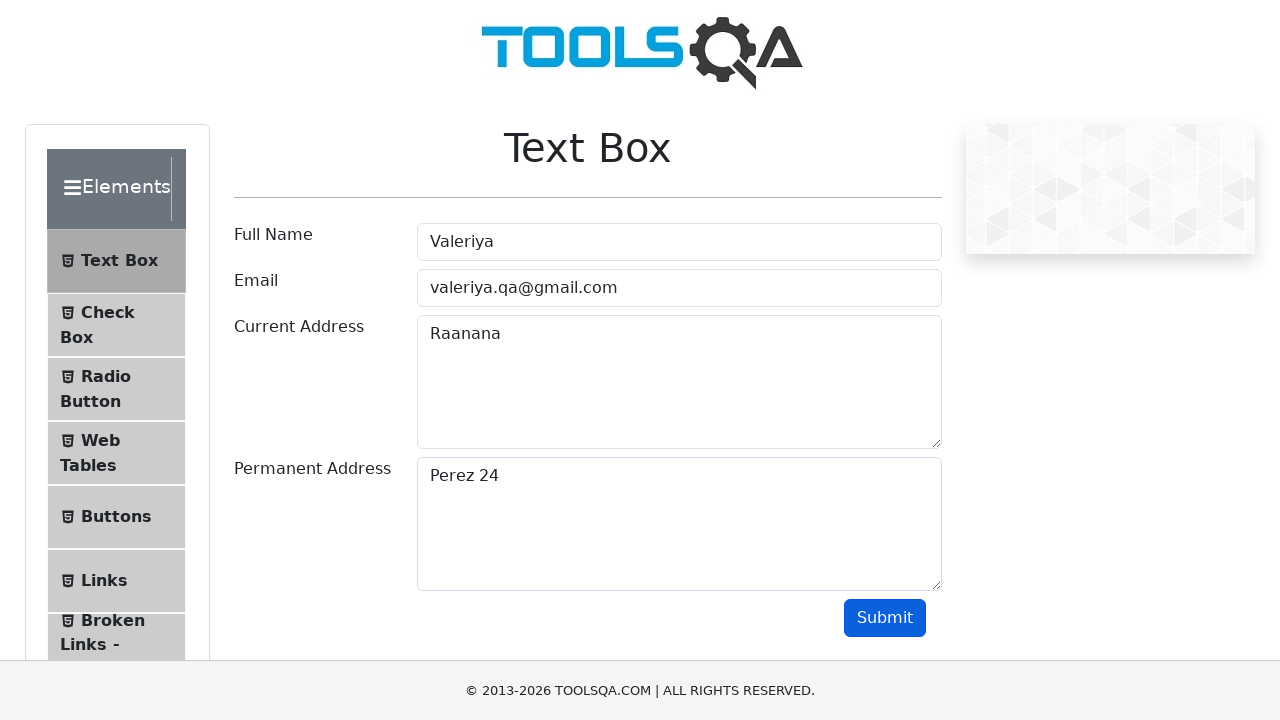

Form submission output appeared on page
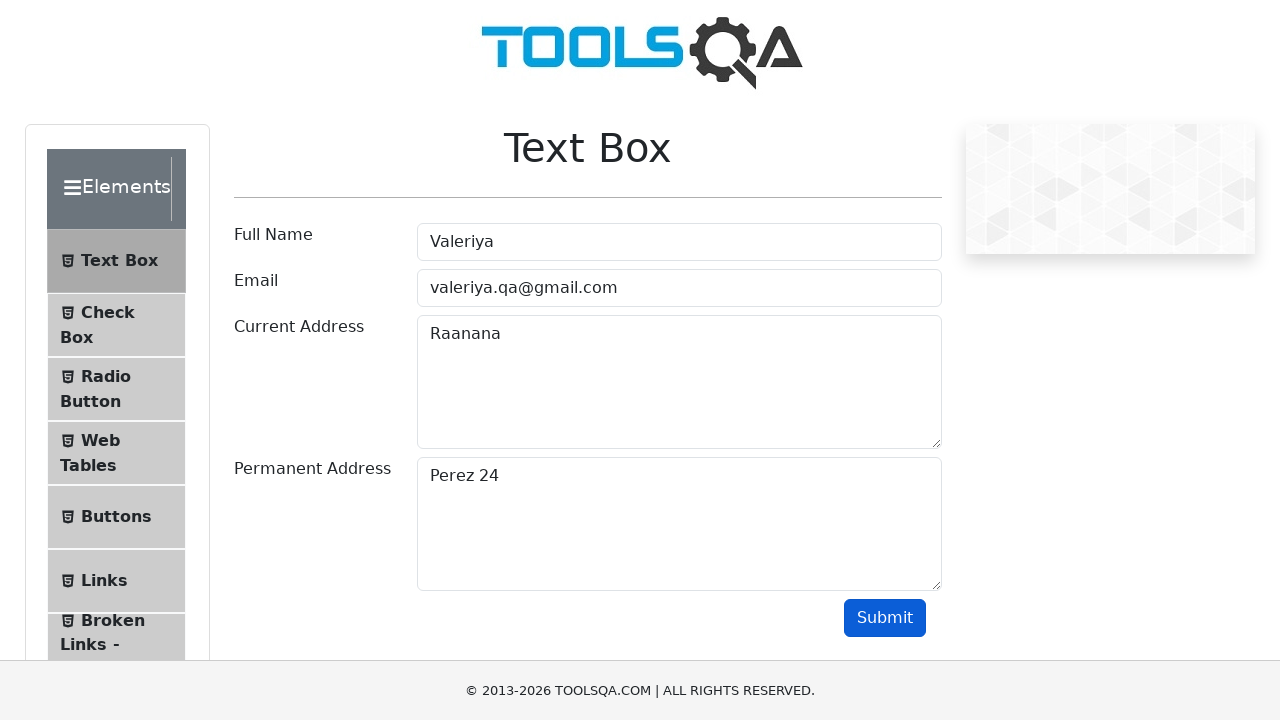

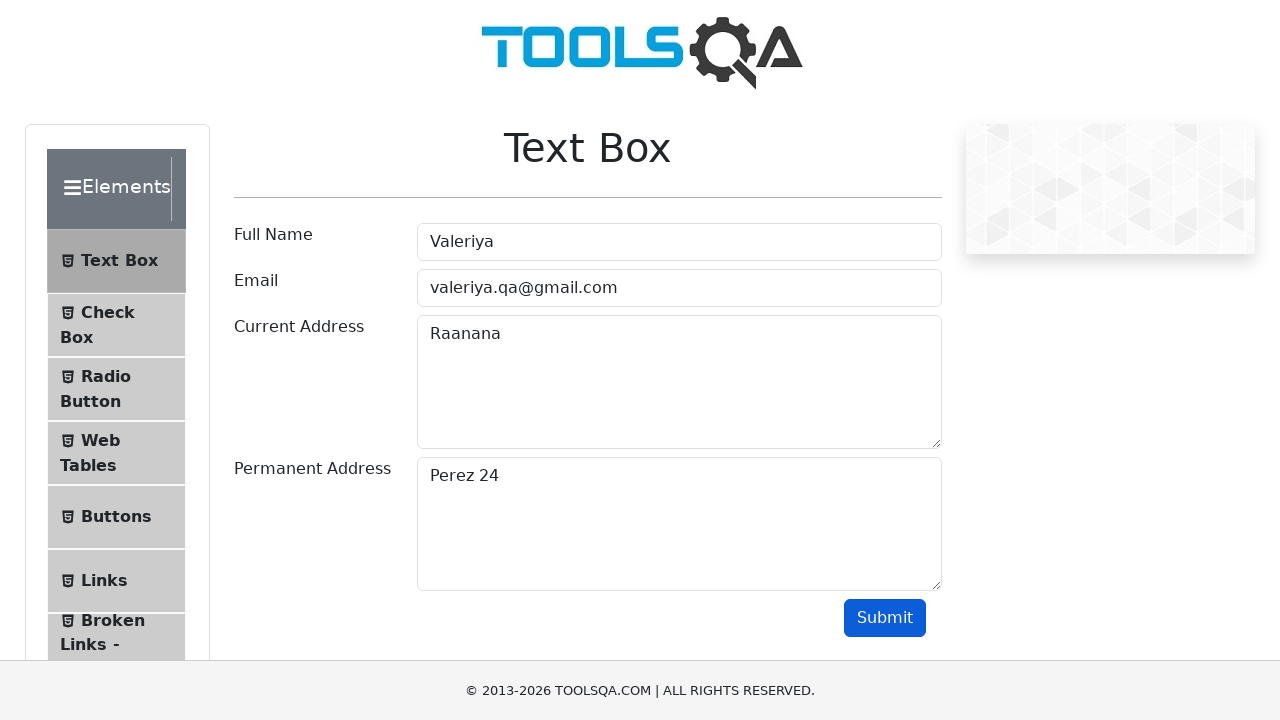